Tests adding todo items by filling the input field and pressing Enter, then verifying the items appear in the list

Starting URL: https://demo.playwright.dev/todomvc

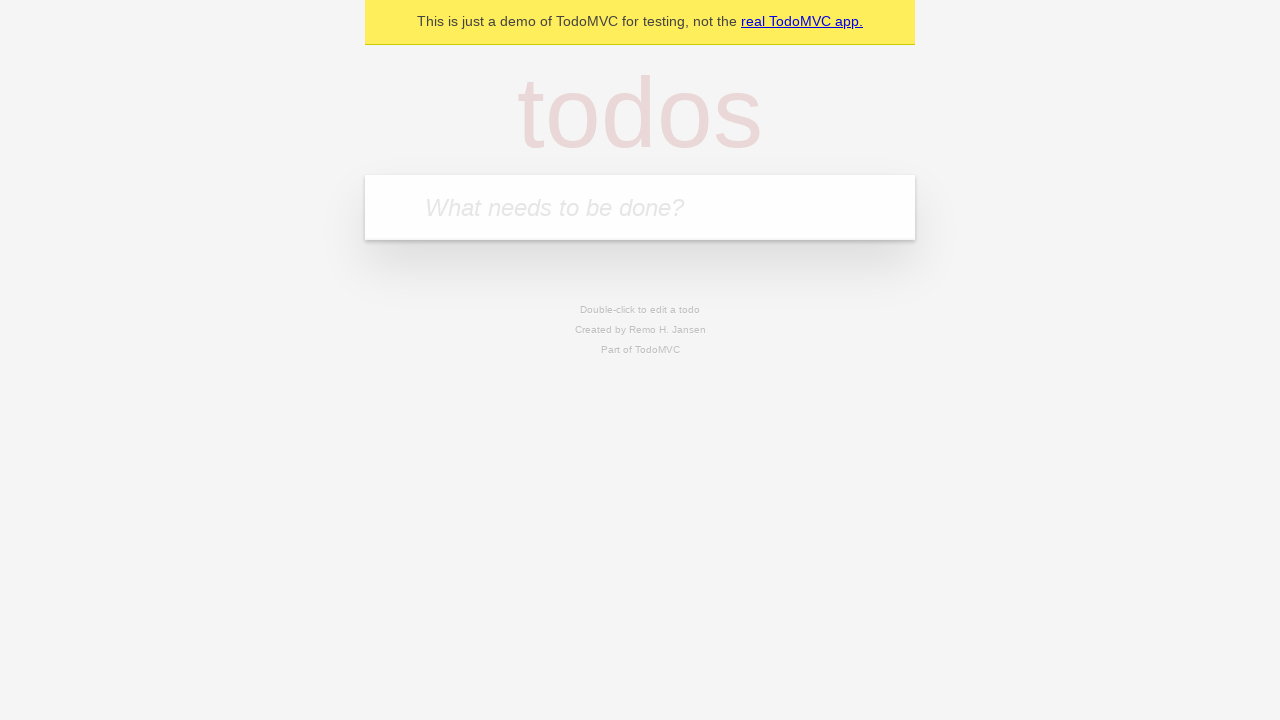

Filled todo input with 'buy some cheese' on internal:attr=[placeholder="What needs to be done?"i]
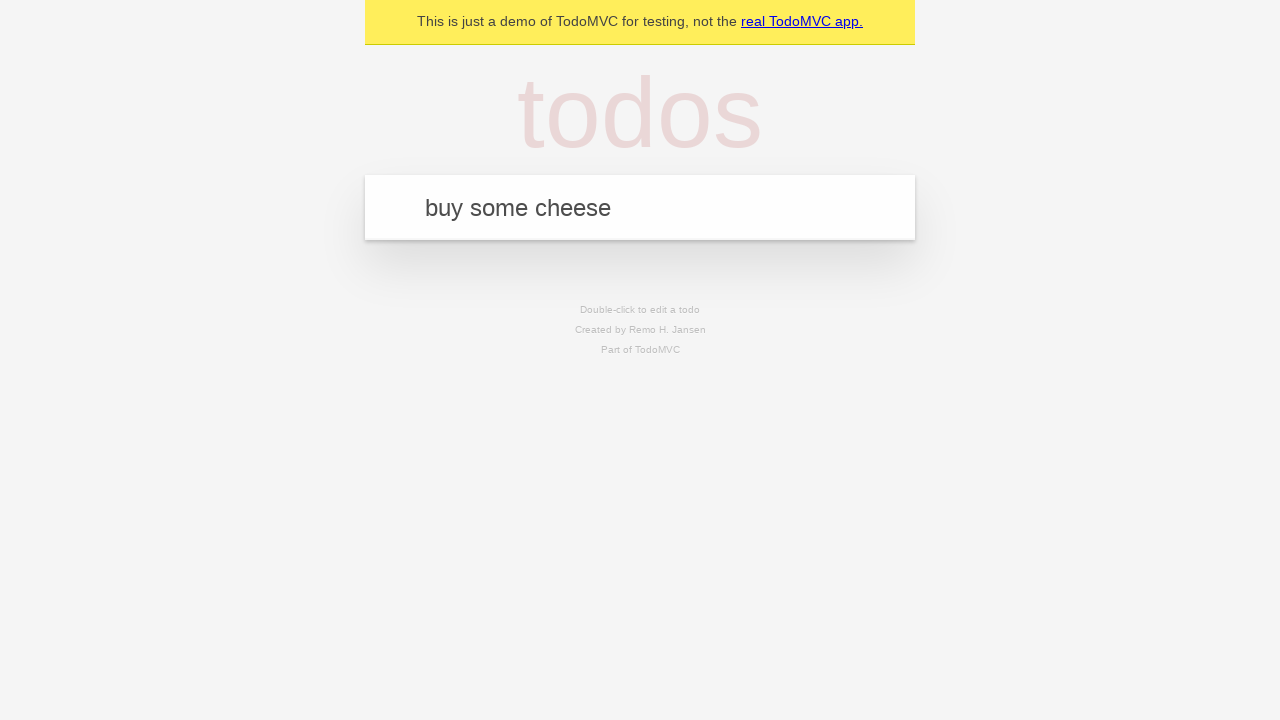

Pressed Enter to add first todo item on internal:attr=[placeholder="What needs to be done?"i]
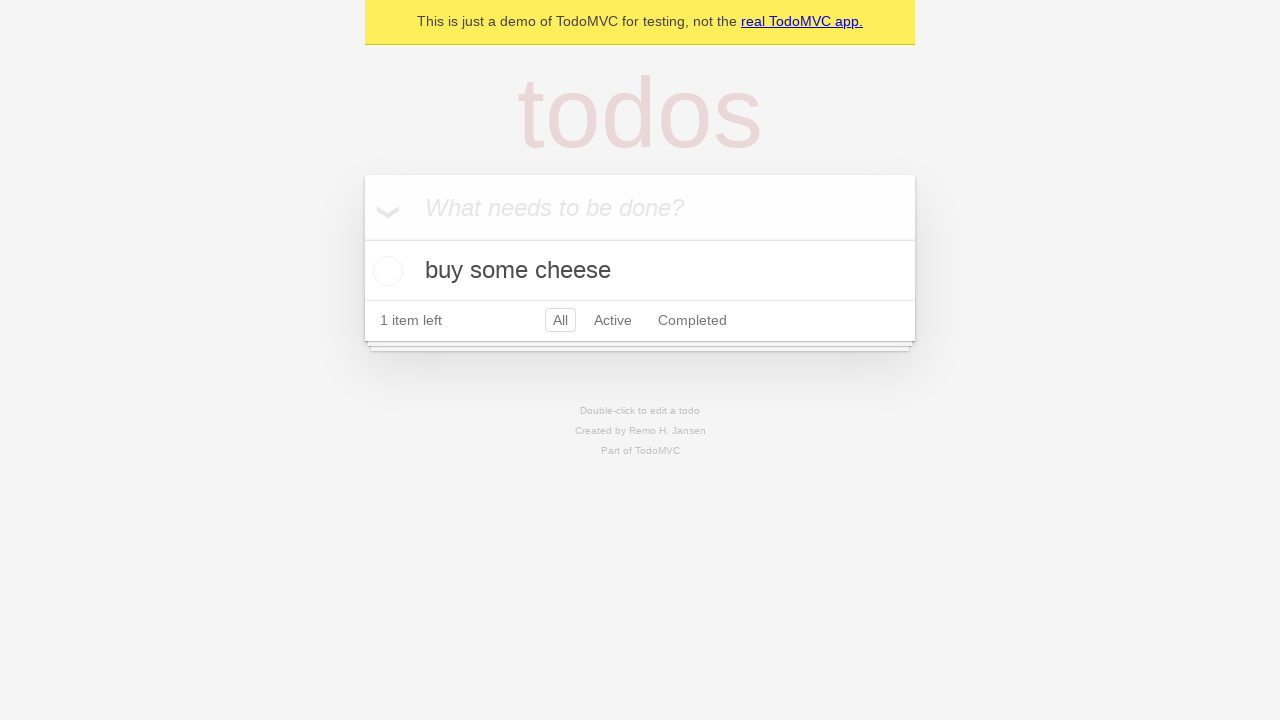

First todo item appeared in the list
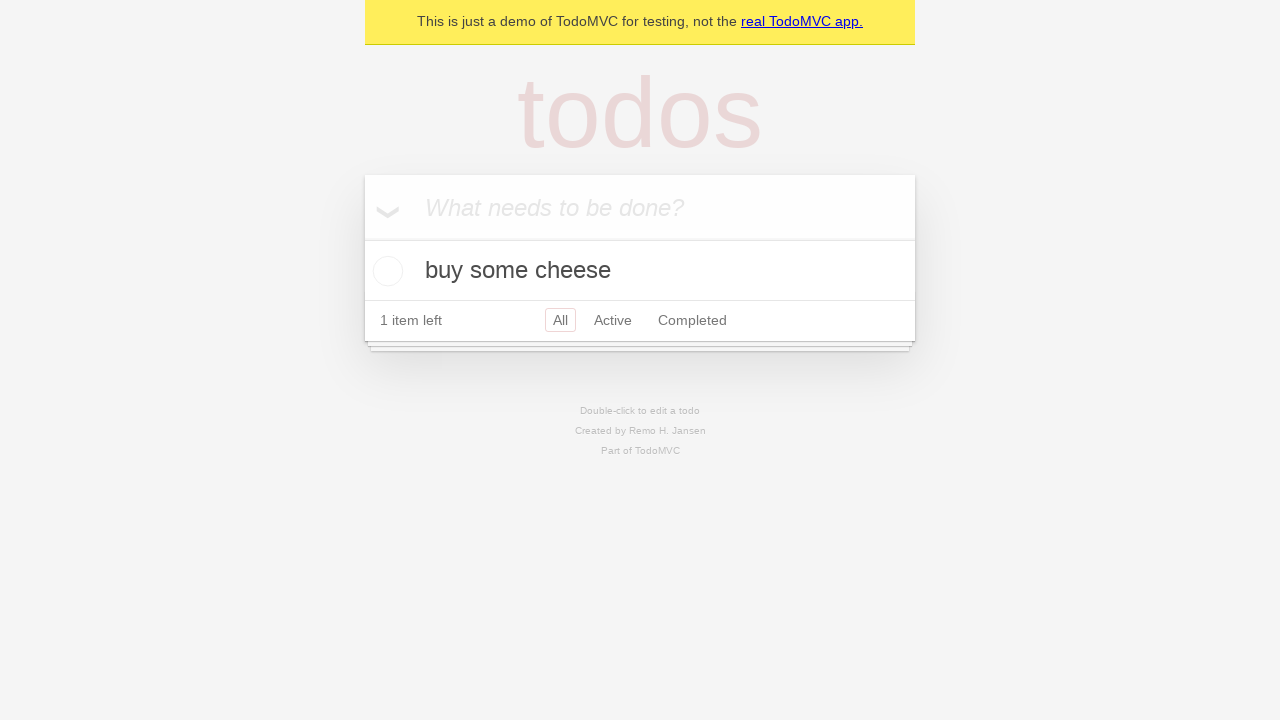

Filled todo input with 'feed the cat' on internal:attr=[placeholder="What needs to be done?"i]
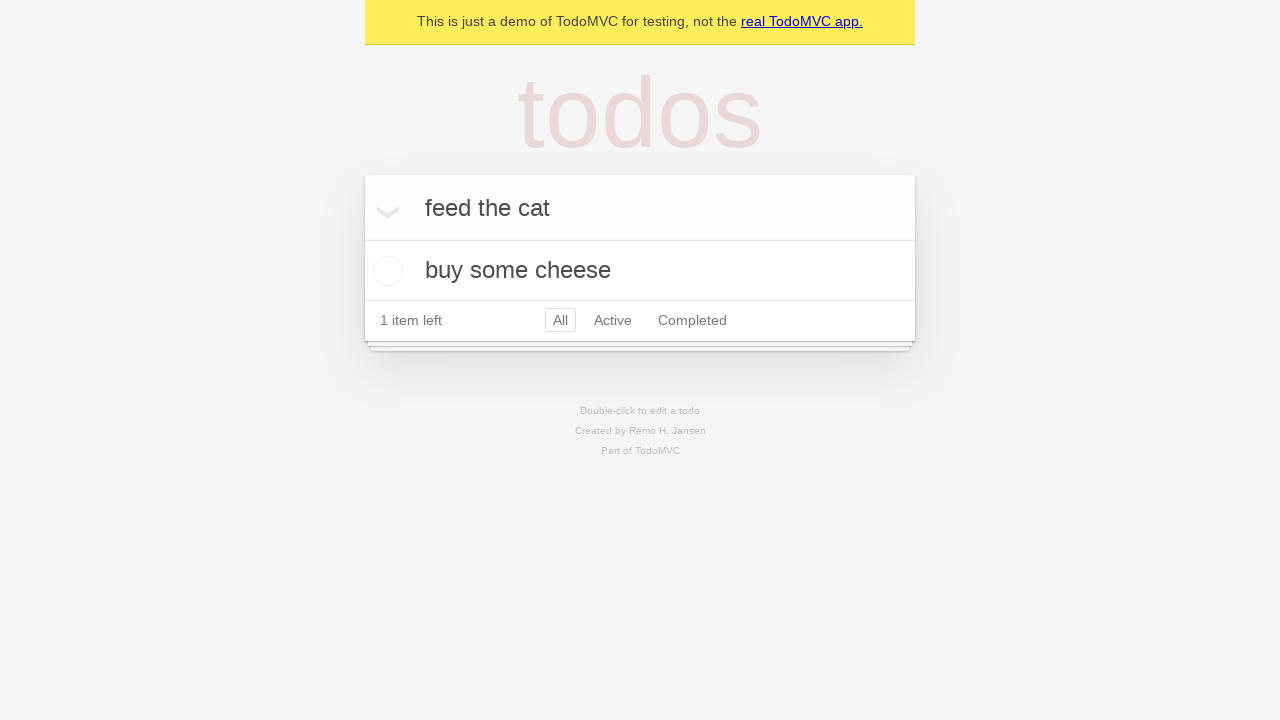

Pressed Enter to add second todo item on internal:attr=[placeholder="What needs to be done?"i]
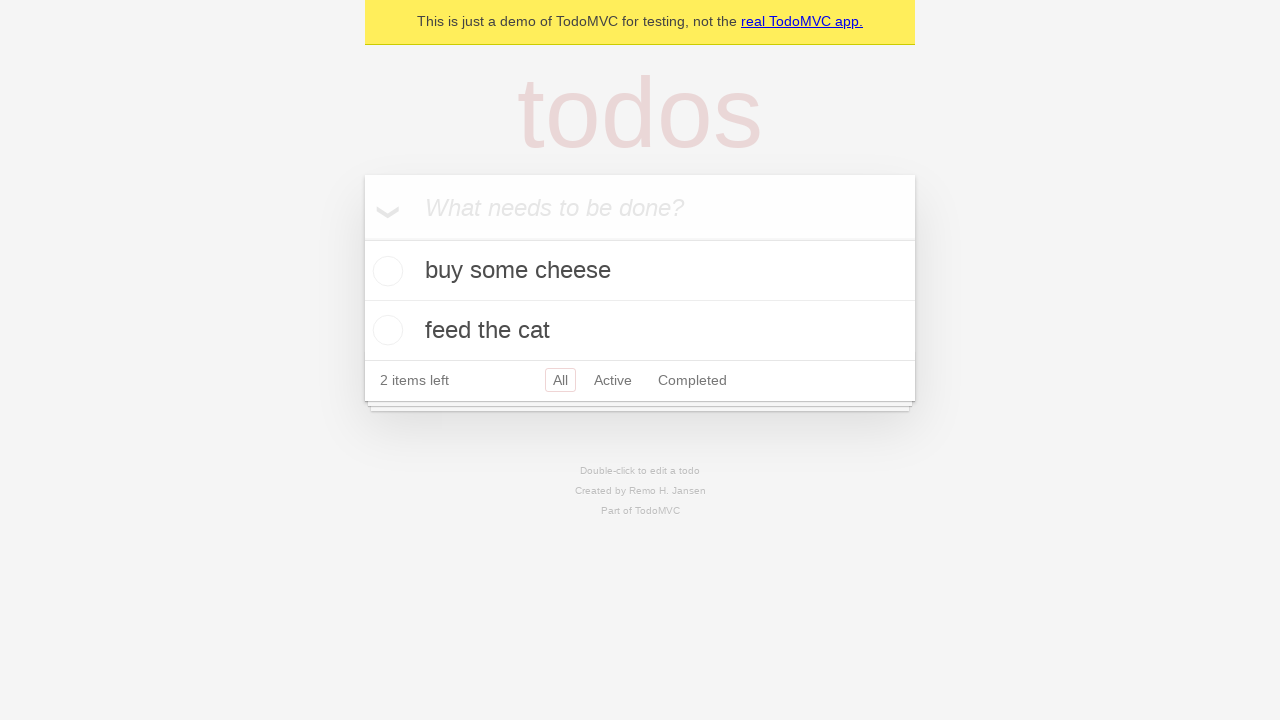

Second todo item appeared in the list, both items now visible
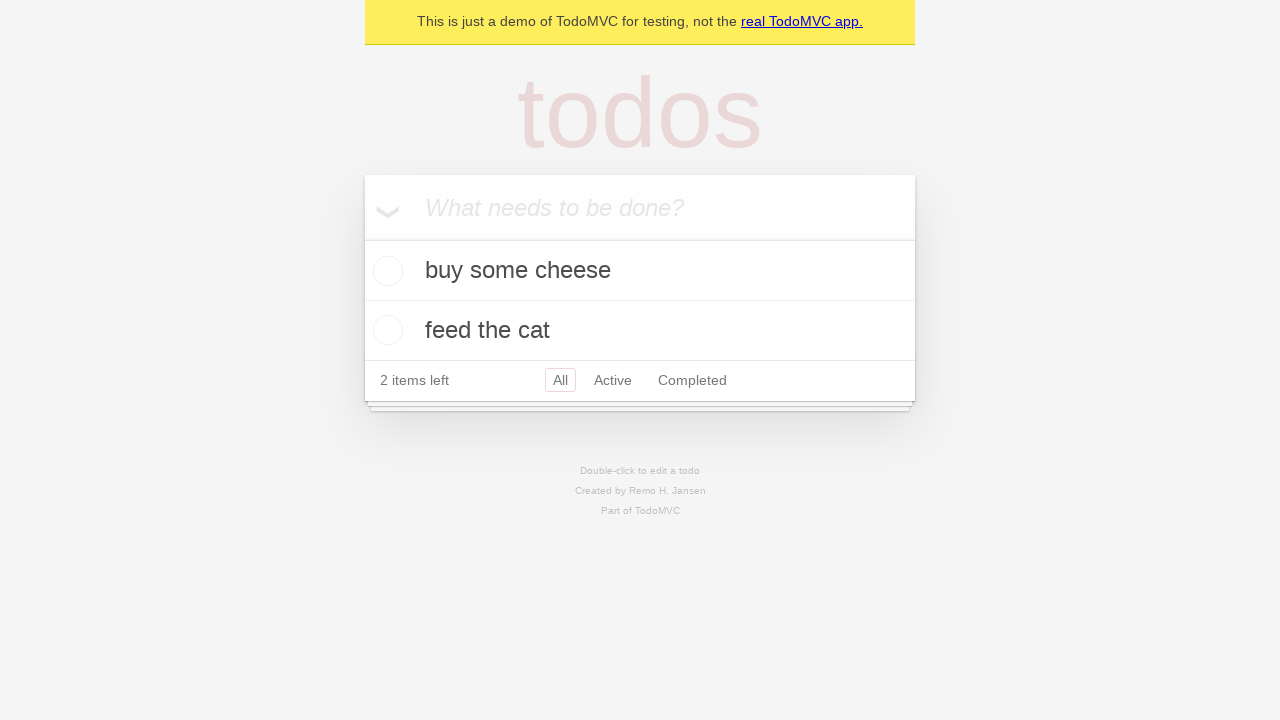

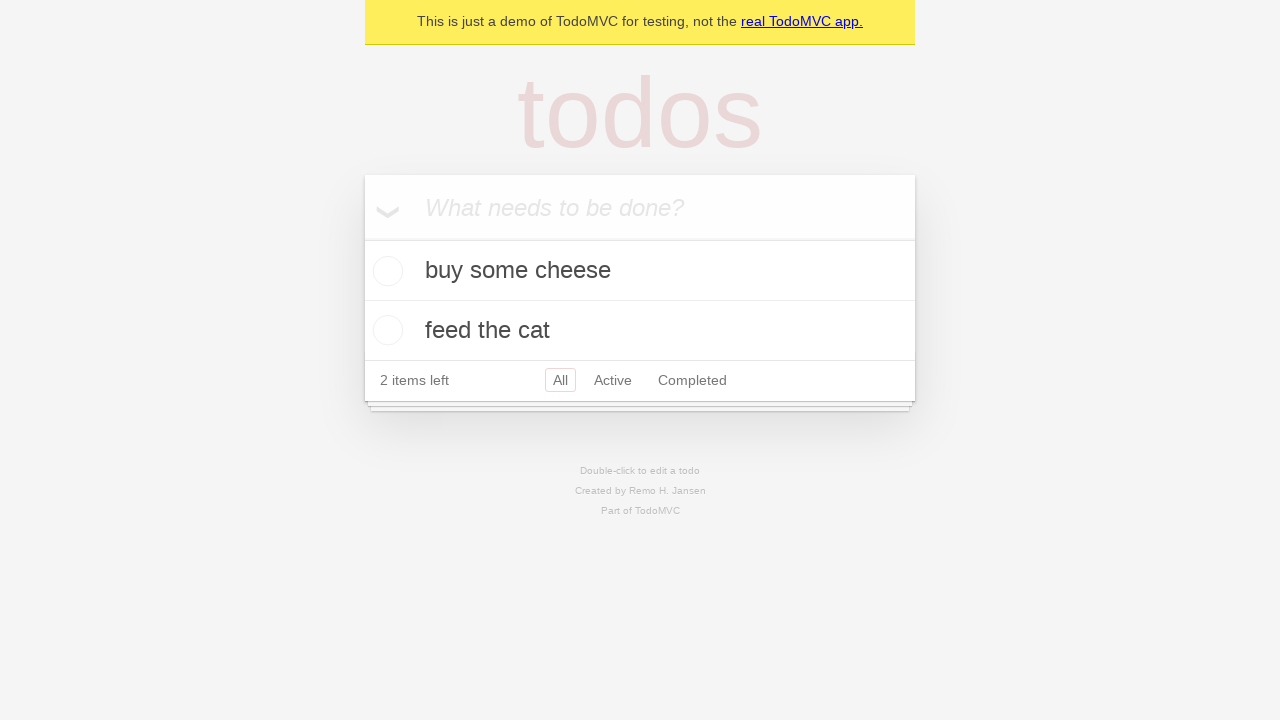